Tests filtering to display only active (incomplete) items by clicking the Active filter

Starting URL: https://demo.playwright.dev/todomvc

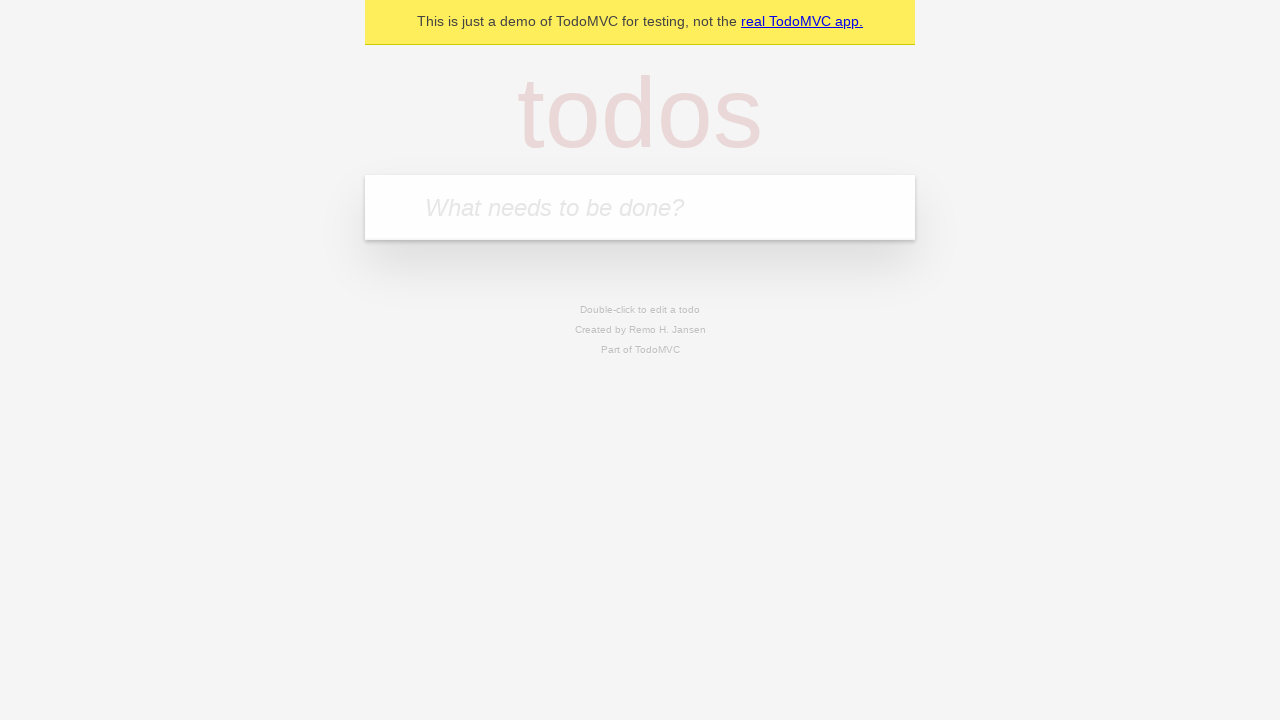

Filled todo input with 'buy some cheese' on internal:attr=[placeholder="What needs to be done?"i]
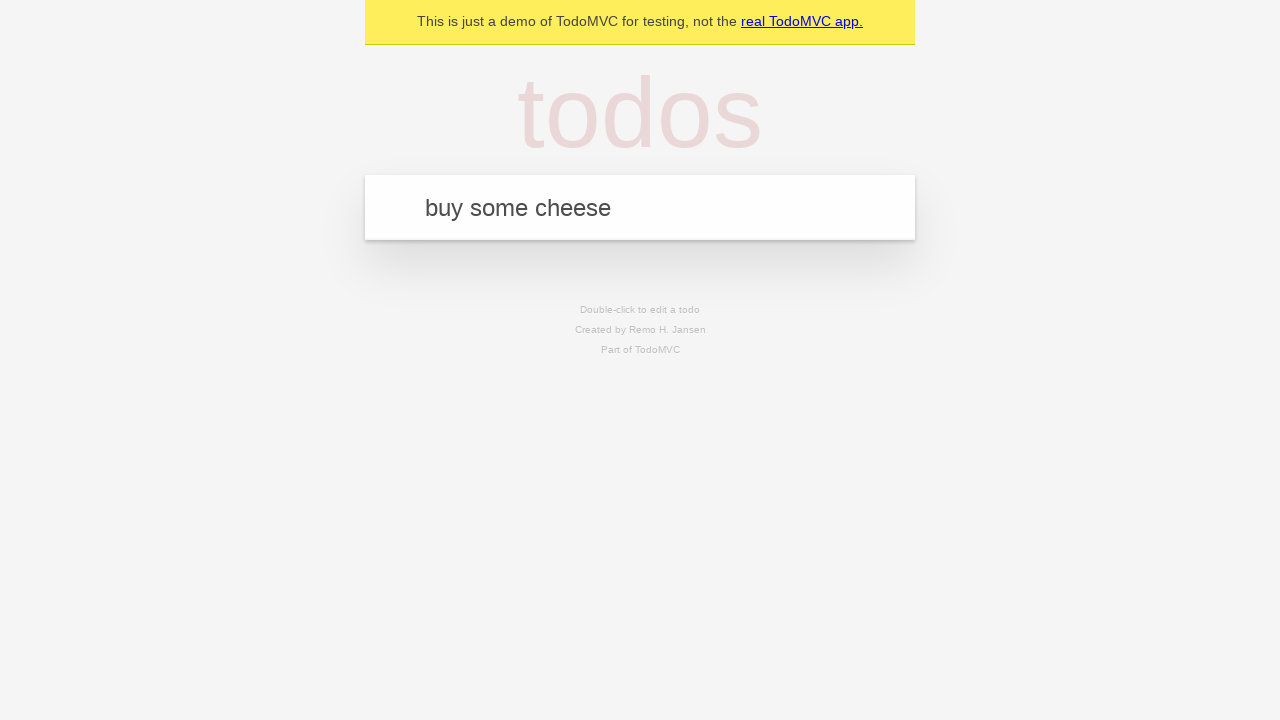

Pressed Enter to add first todo item on internal:attr=[placeholder="What needs to be done?"i]
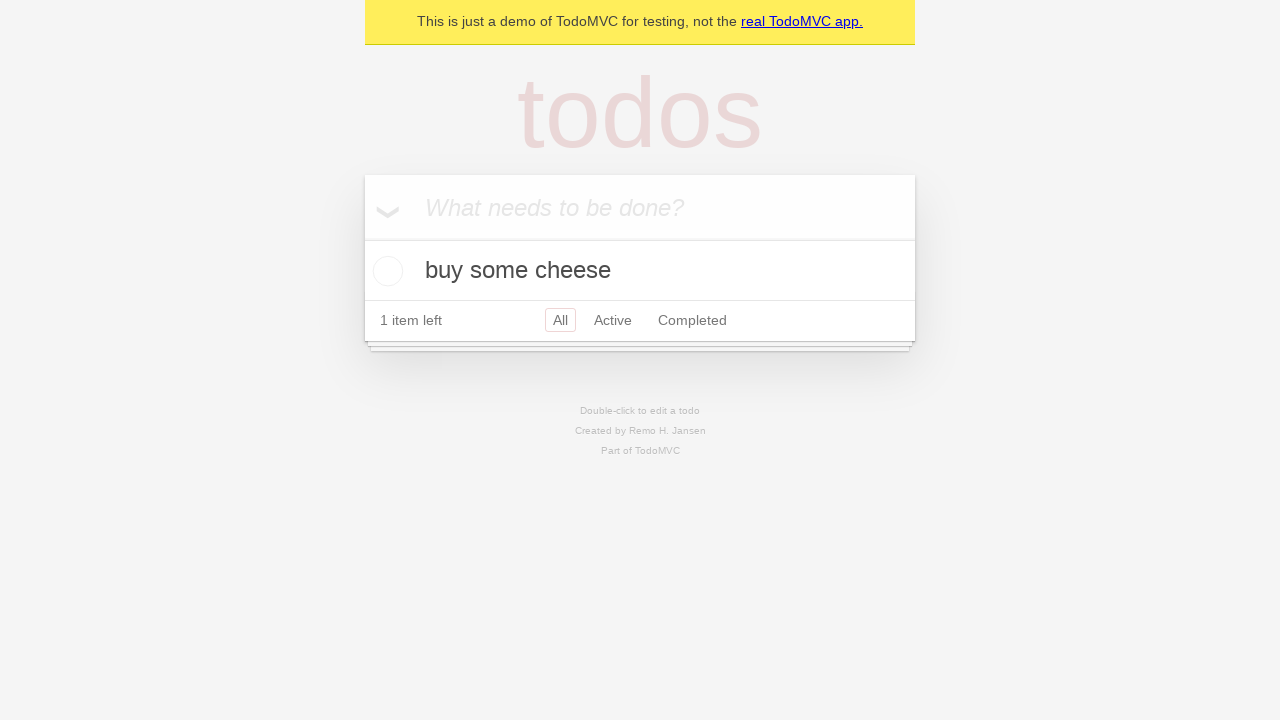

Filled todo input with 'feed the cat' on internal:attr=[placeholder="What needs to be done?"i]
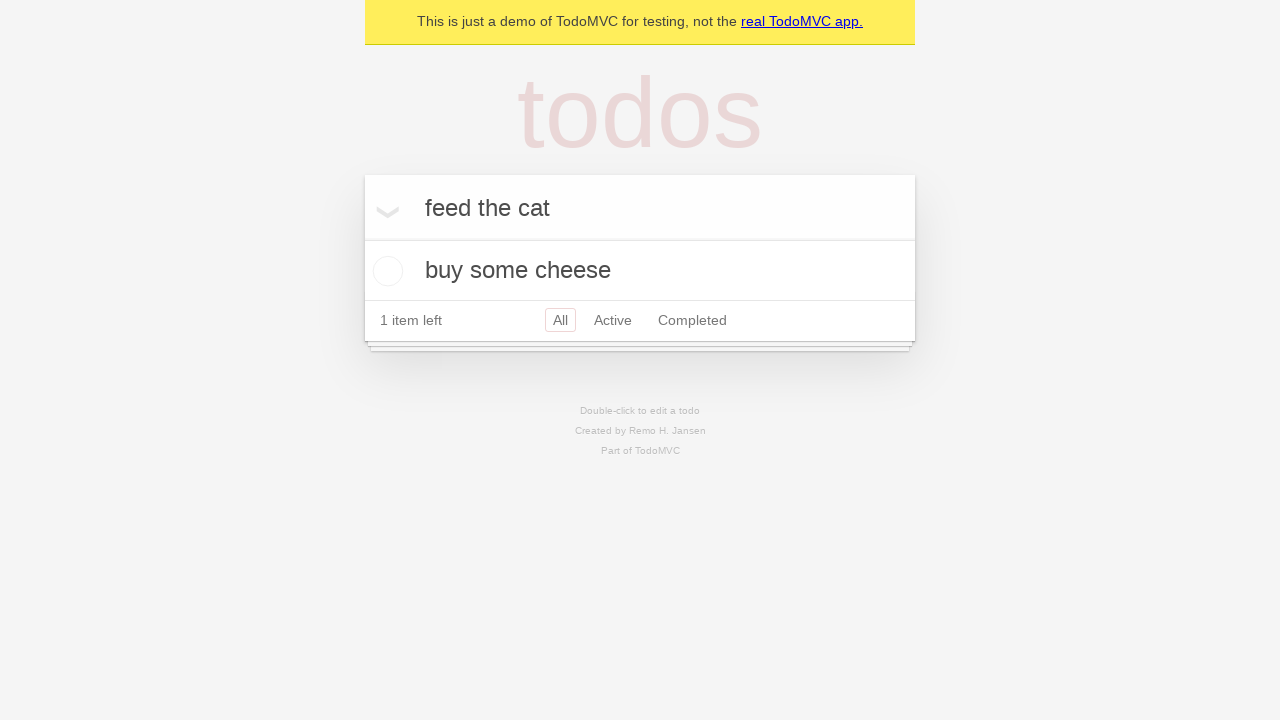

Pressed Enter to add second todo item on internal:attr=[placeholder="What needs to be done?"i]
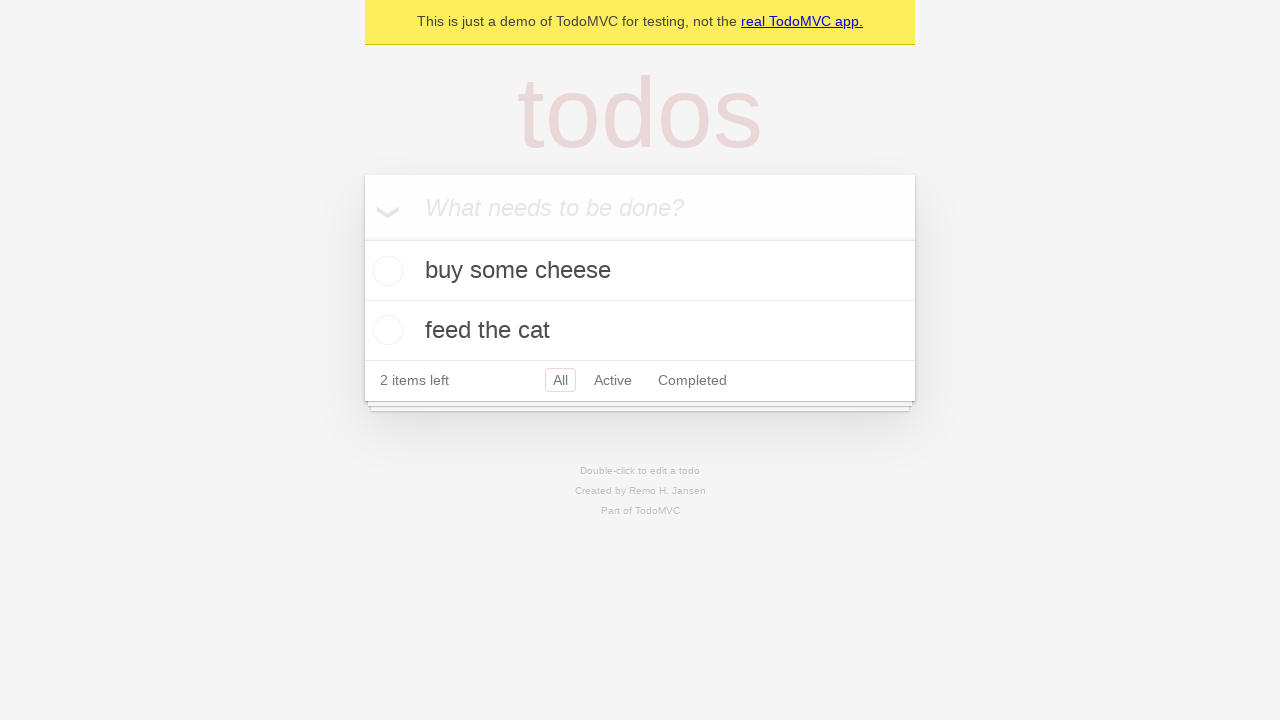

Filled todo input with 'book a doctors appointment' on internal:attr=[placeholder="What needs to be done?"i]
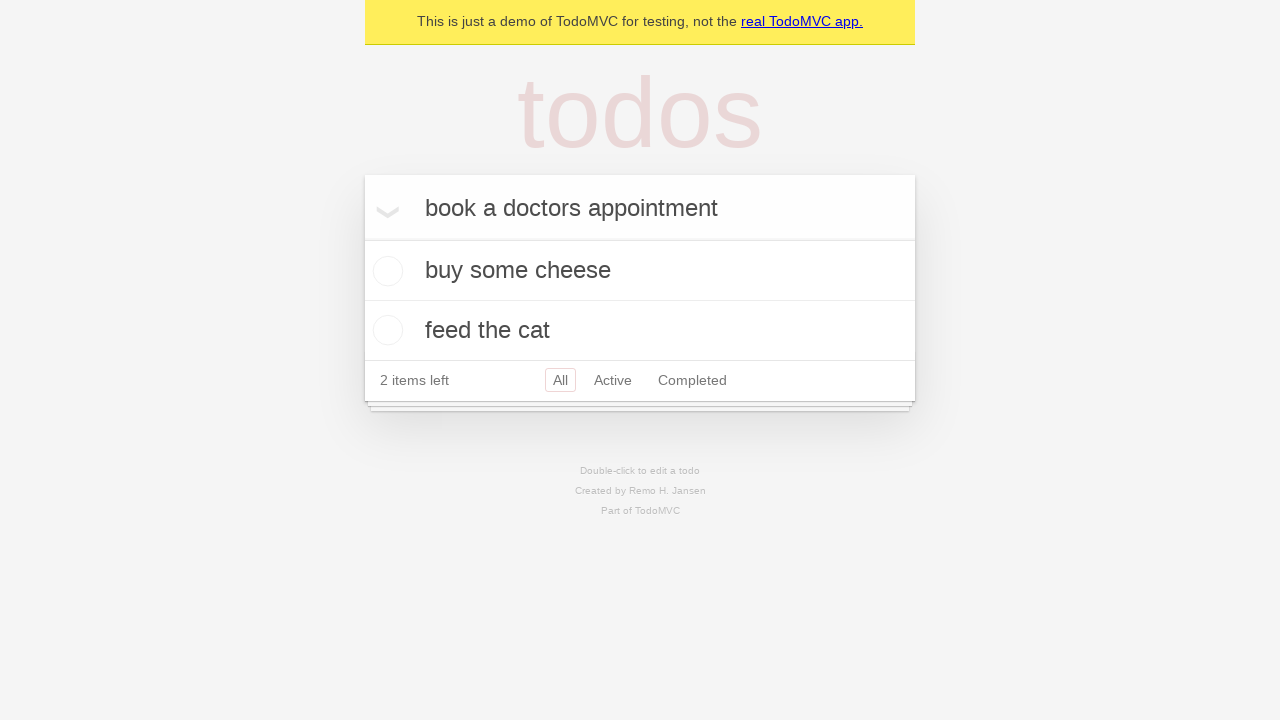

Pressed Enter to add third todo item on internal:attr=[placeholder="What needs to be done?"i]
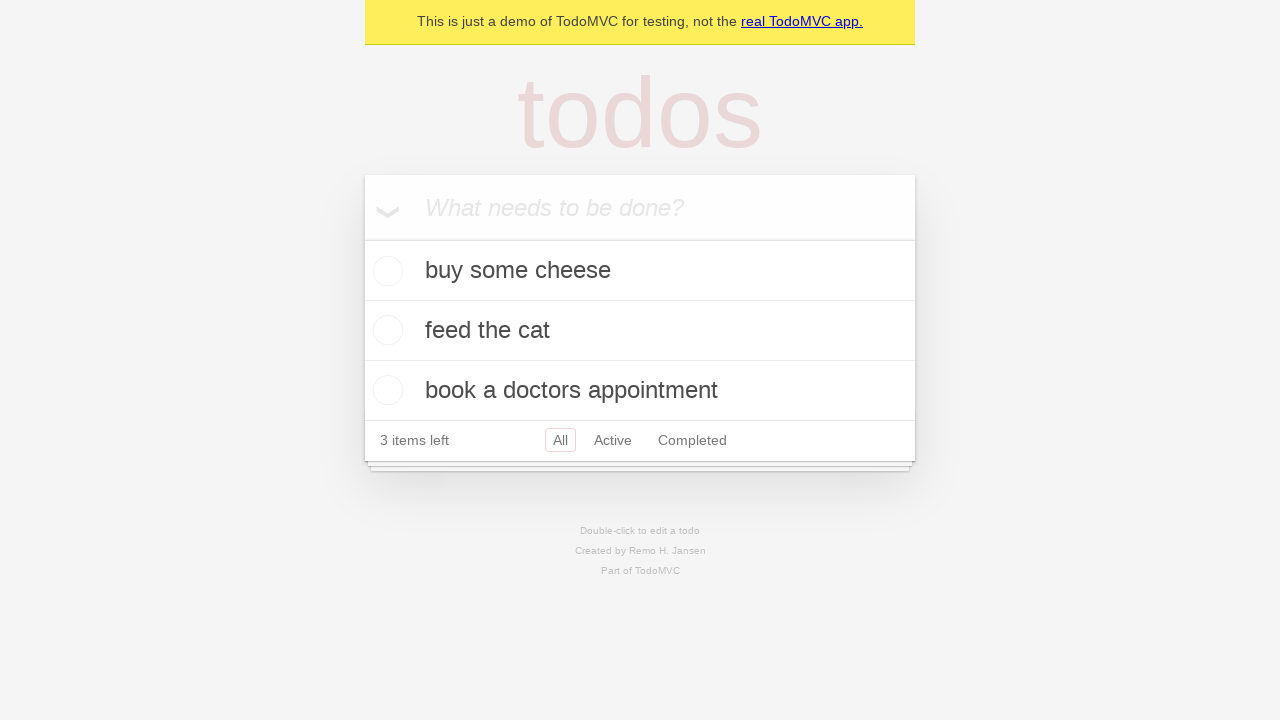

Marked second todo item 'feed the cat' as complete at (385, 330) on internal:testid=[data-testid="todo-item"s] >> nth=1 >> internal:role=checkbox
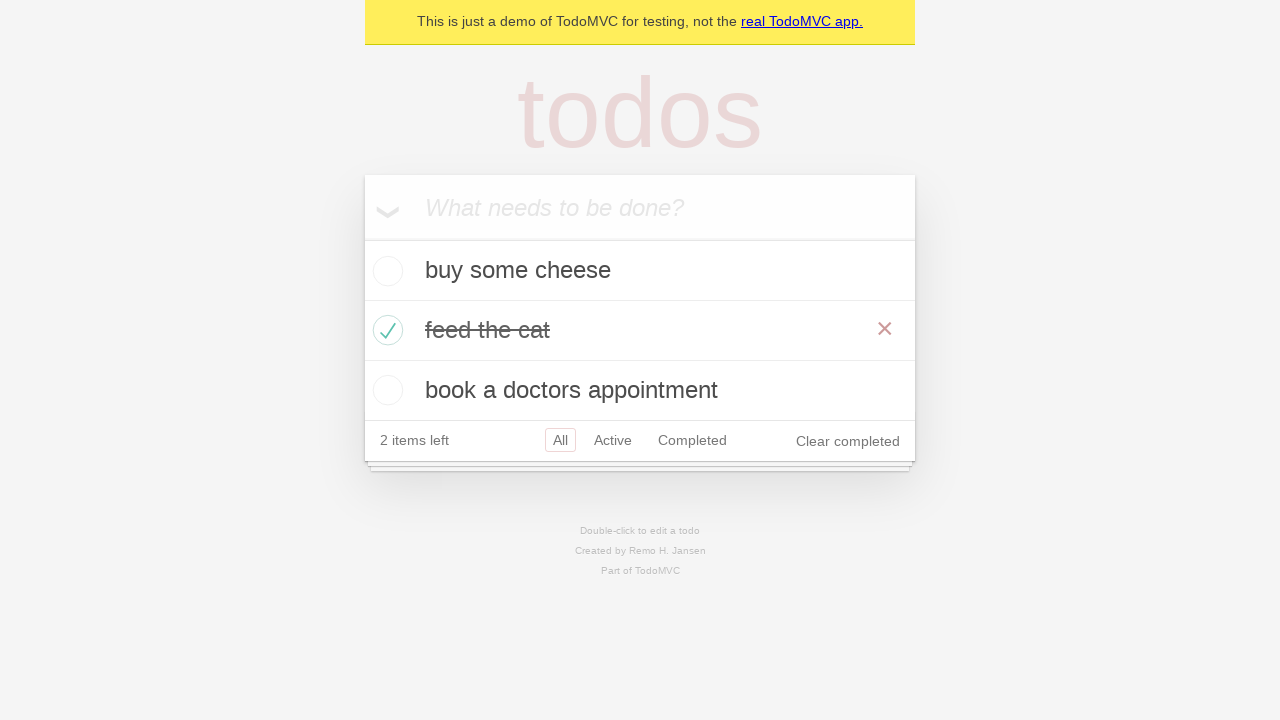

Clicked Active filter to display only incomplete items at (613, 440) on internal:role=link[name="Active"i]
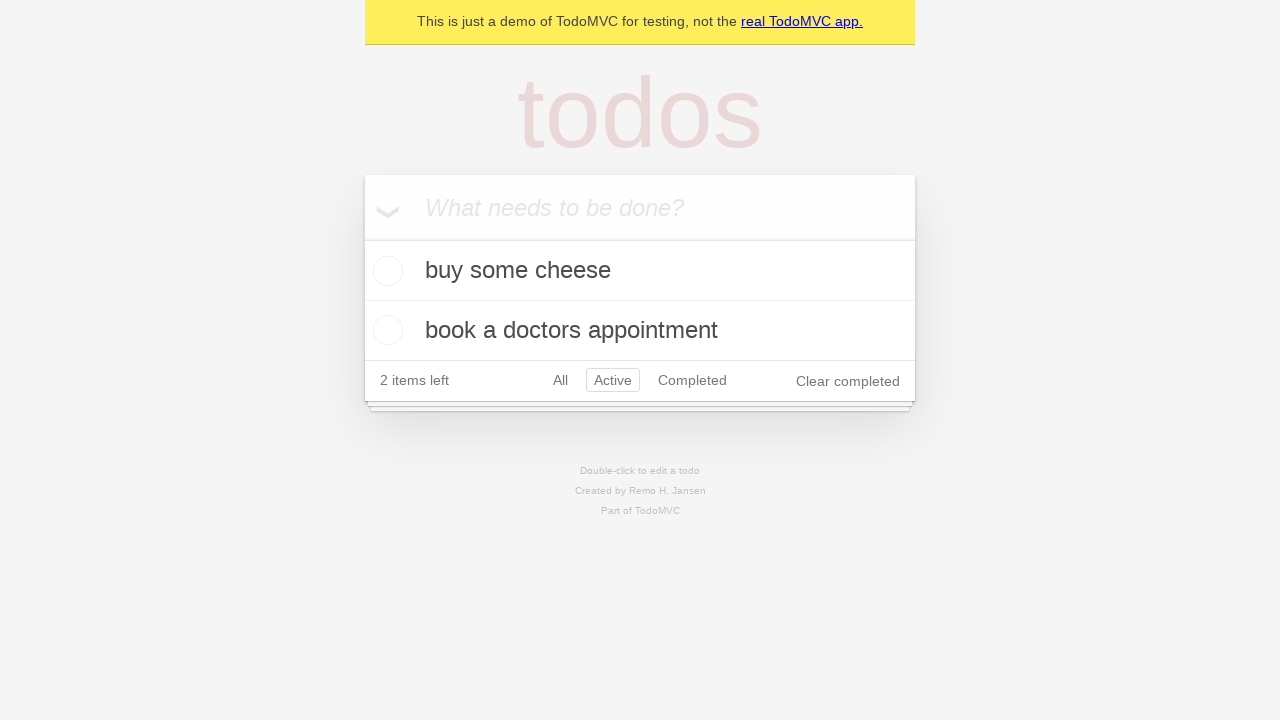

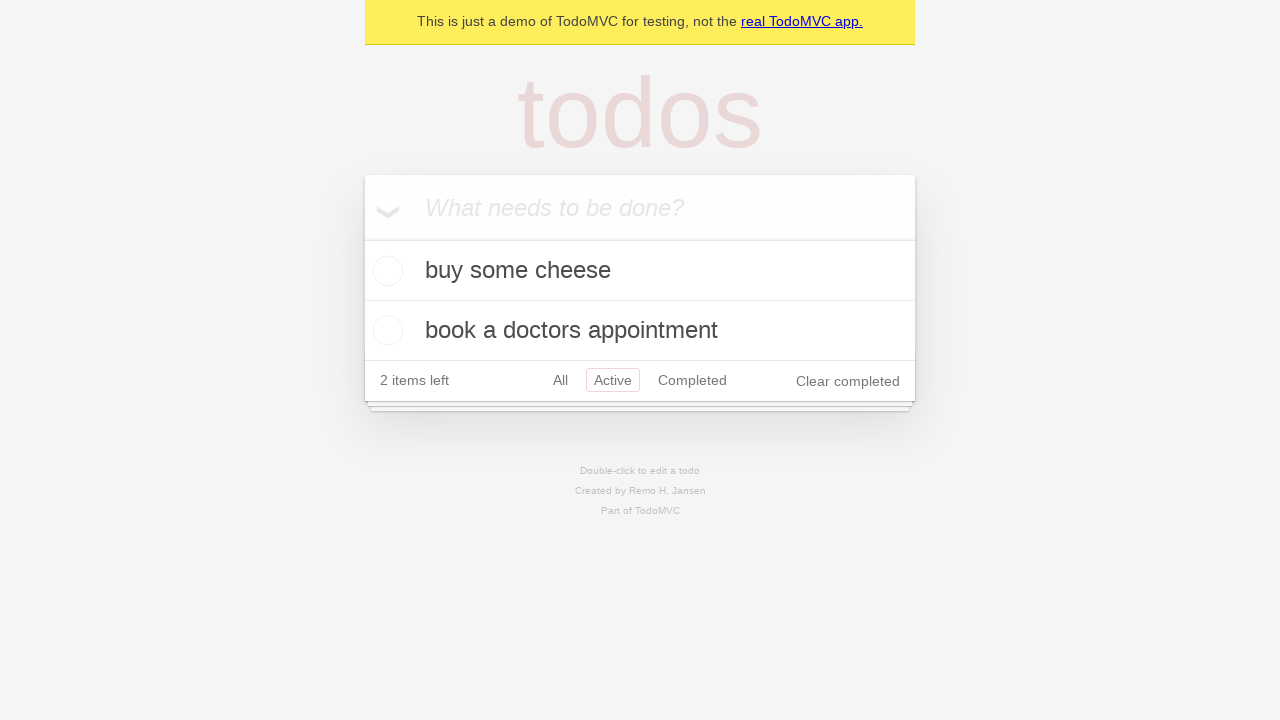